Tests page scrolling functionality by scrolling down and then back up using JavaScript scroll commands on a real estate website

Starting URL: https://www.zoopla.co.uk/

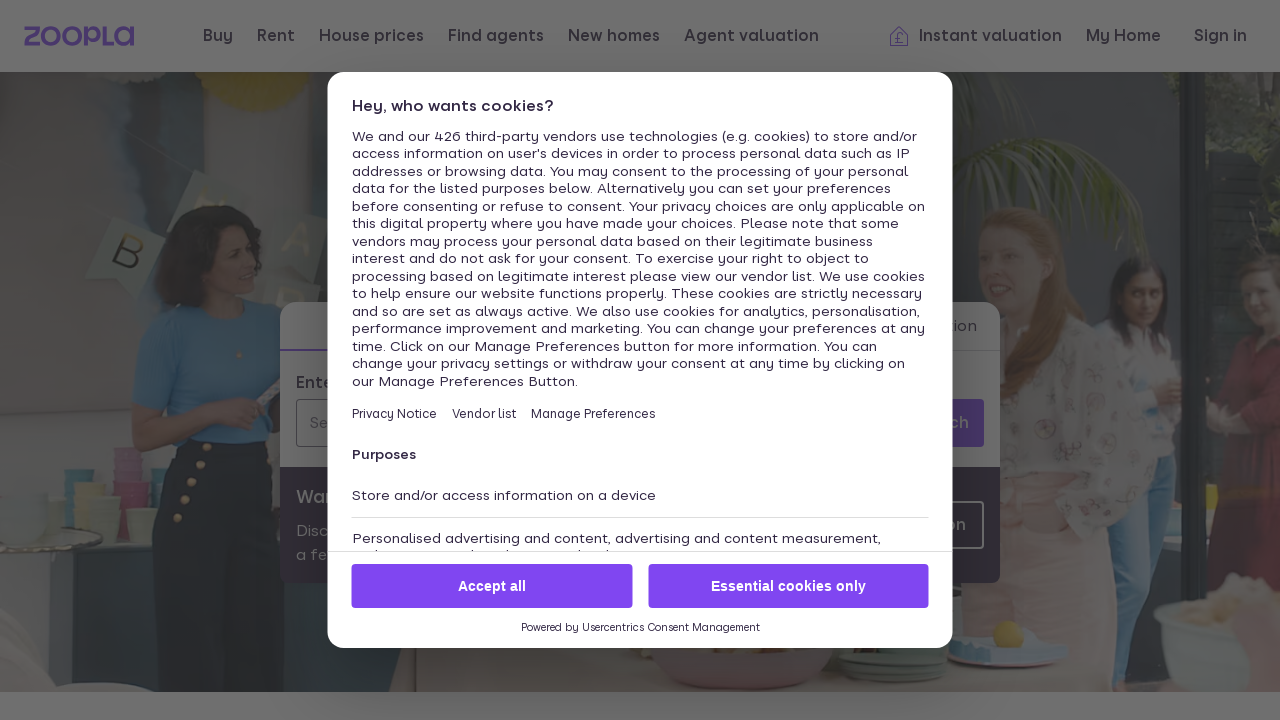

Scrolled page down by 1000 pixels using JavaScript
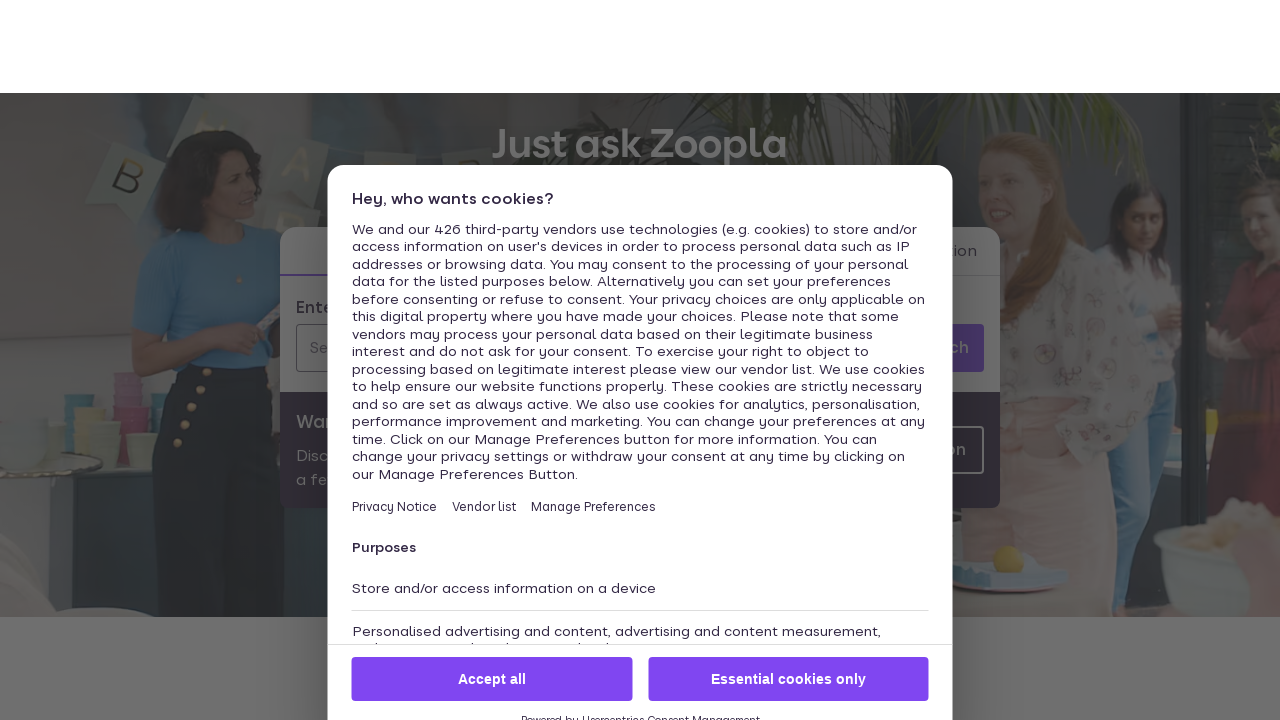

Waited 1000ms for scroll animation to complete
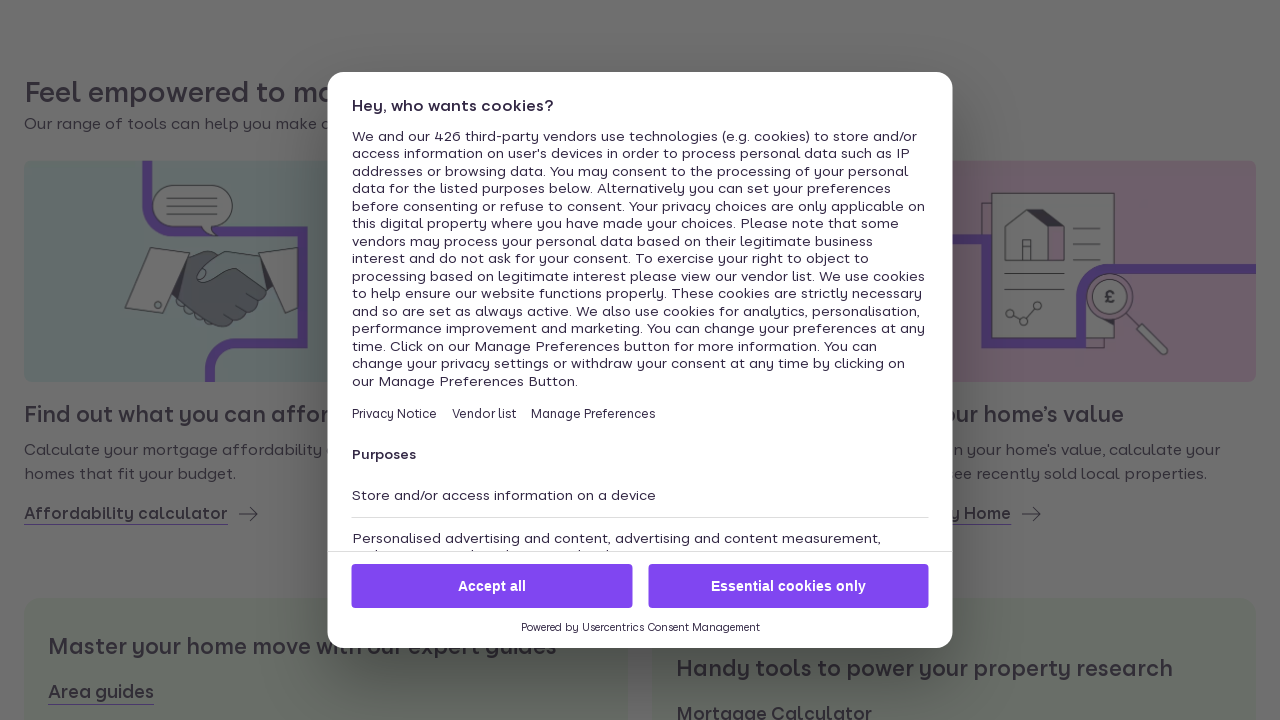

Scrolled page back up by 1000 pixels using JavaScript
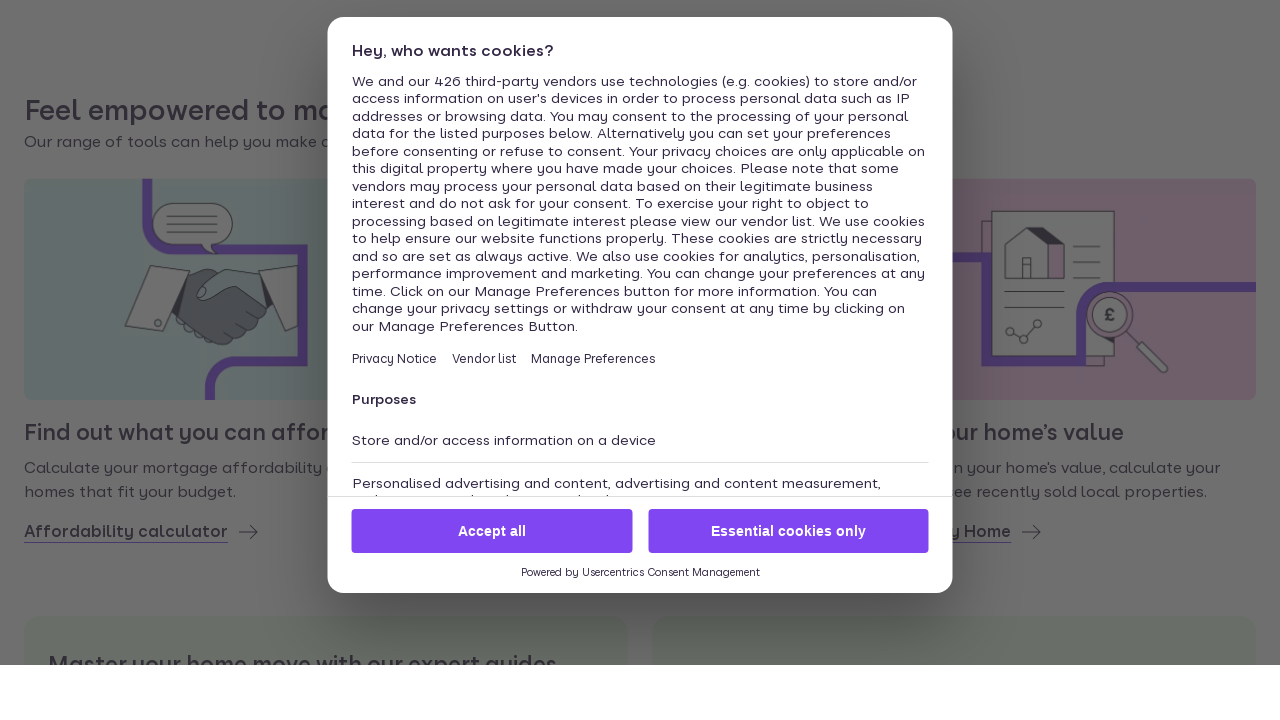

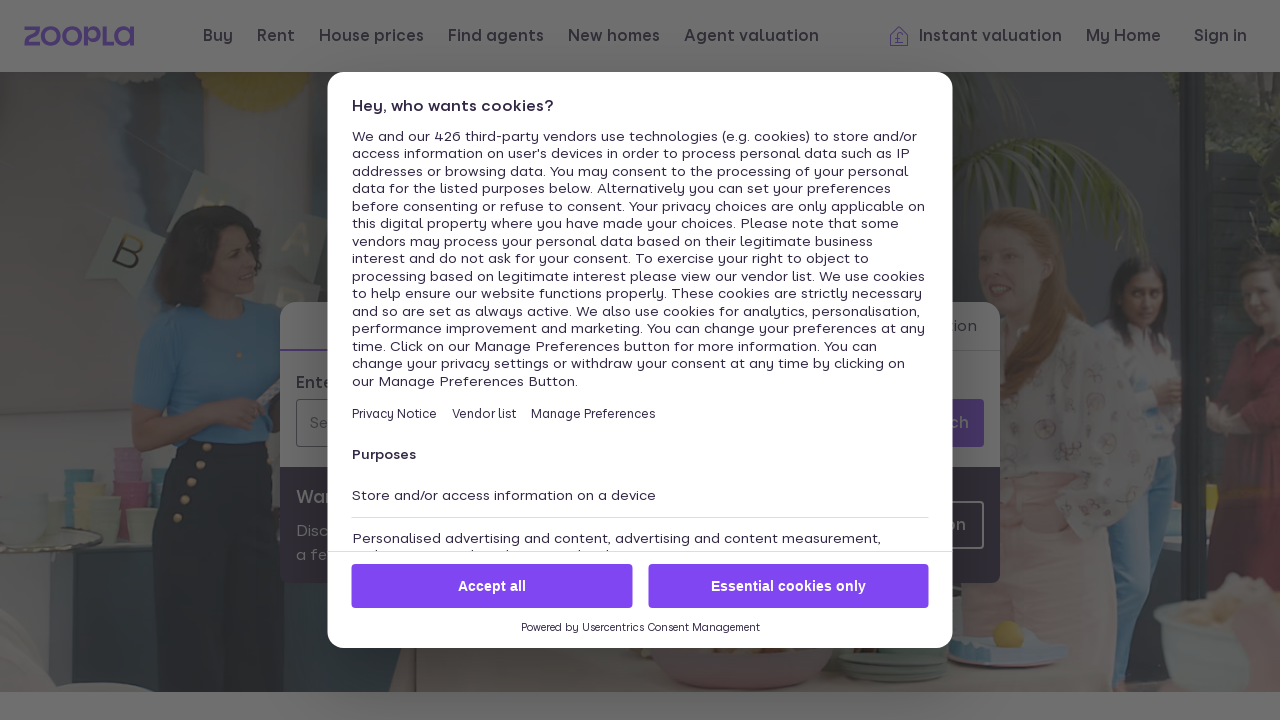